Tests retrieving and displaying all options from an old-style select menu dropdown

Starting URL: https://demoqa.com/select-menu

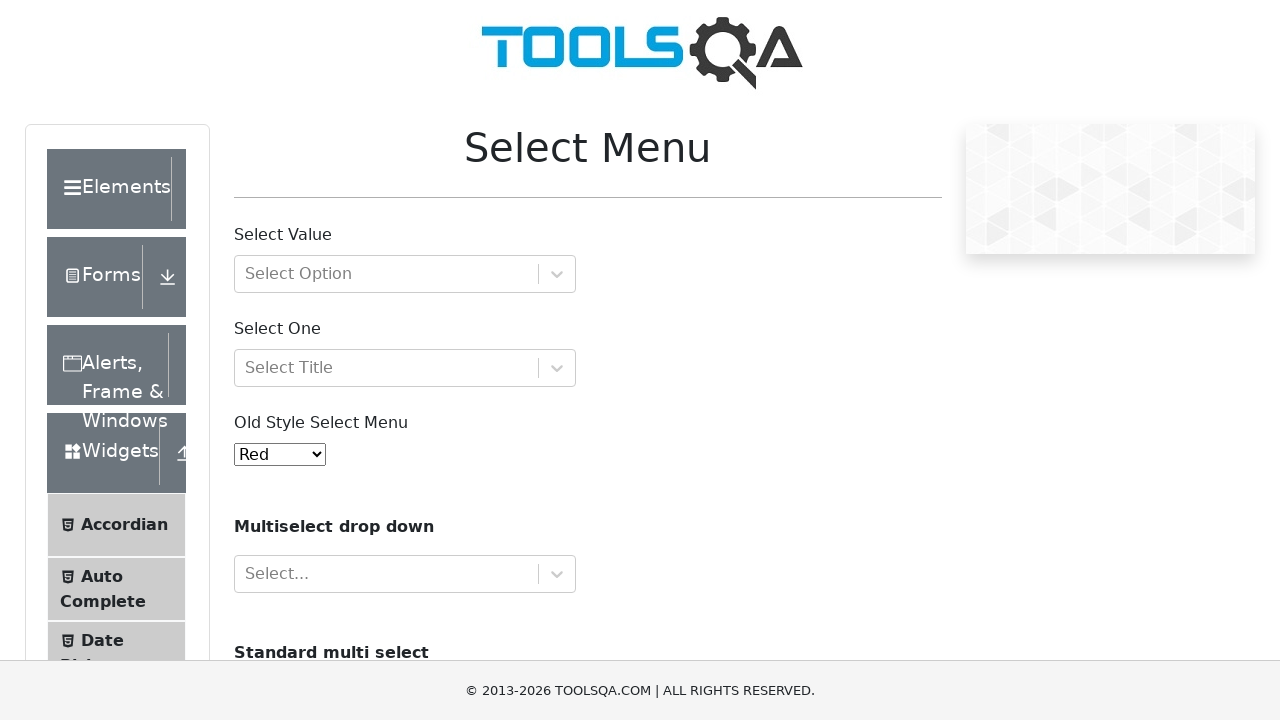

Old-style select menu loaded and became visible
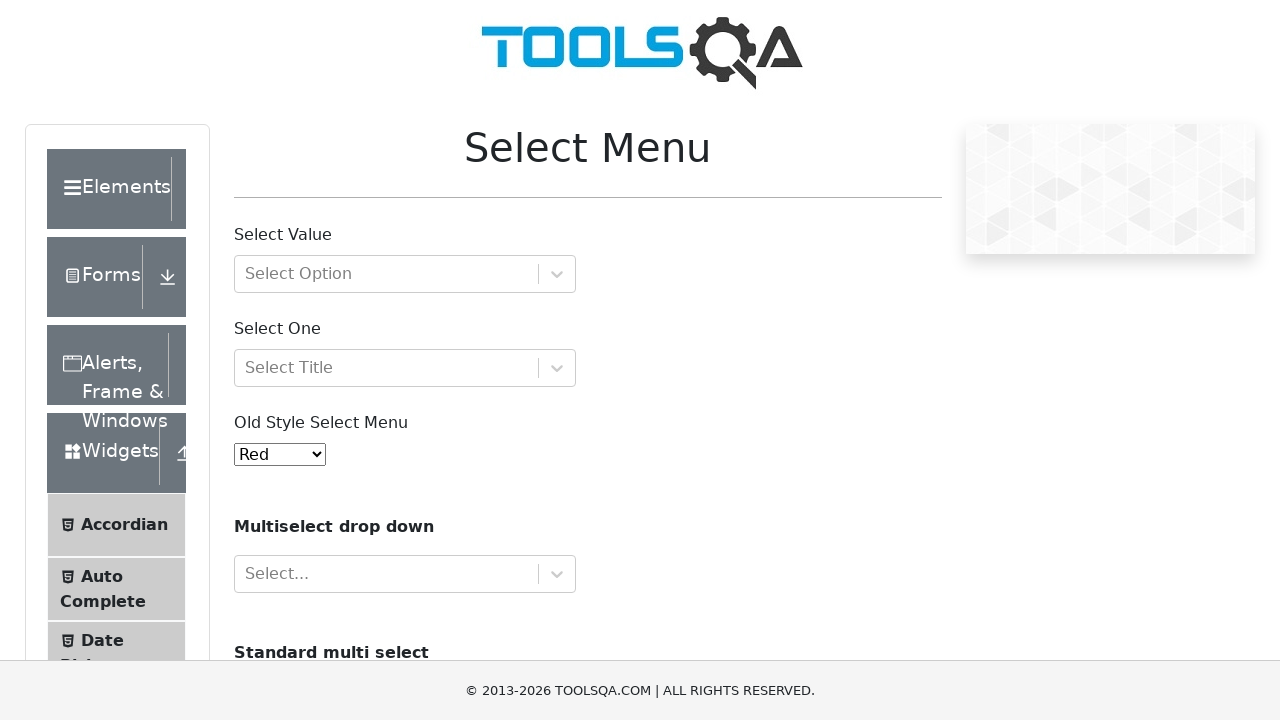

Located the old-style select menu element
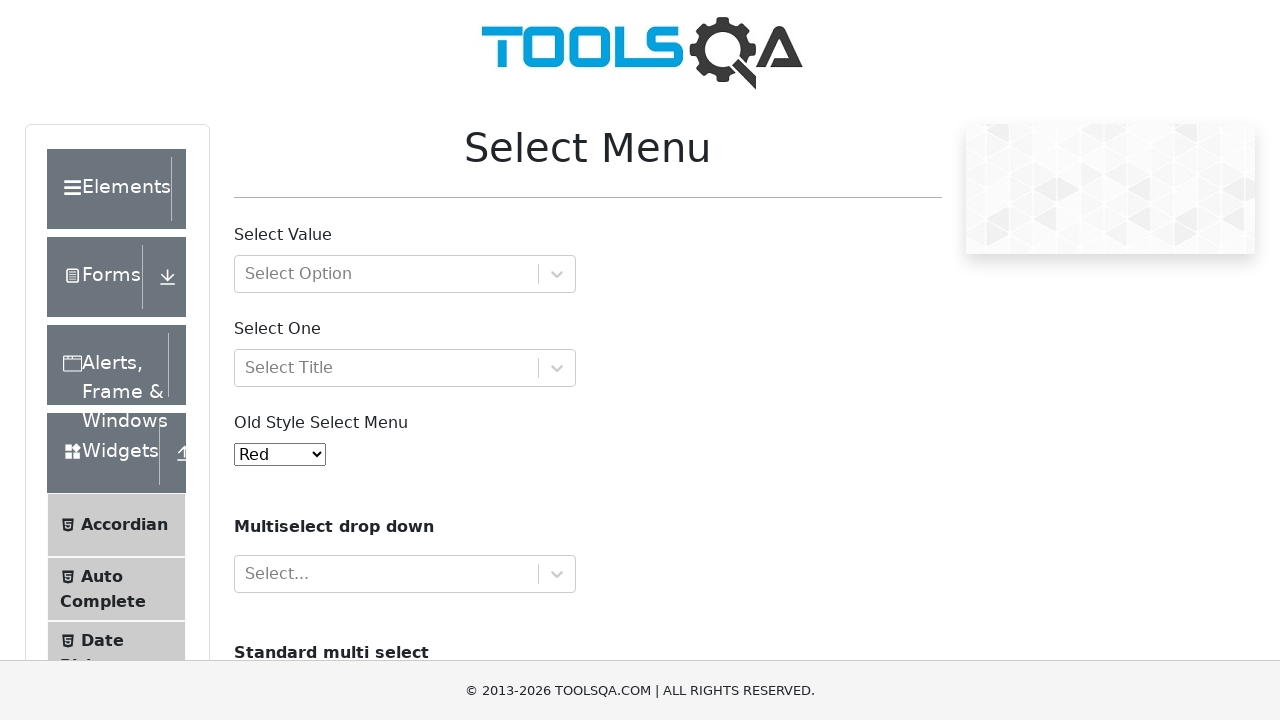

Clicked on the select menu dropdown to open it at (280, 454) on #oldSelectMenu
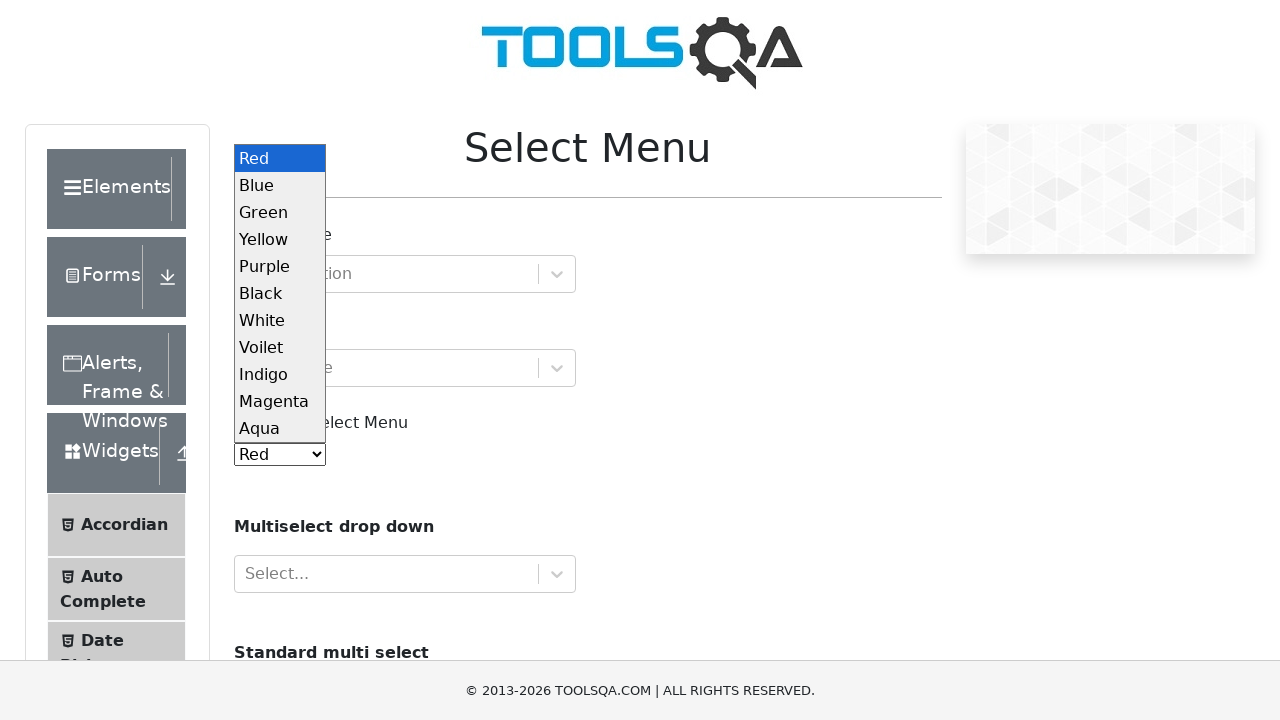

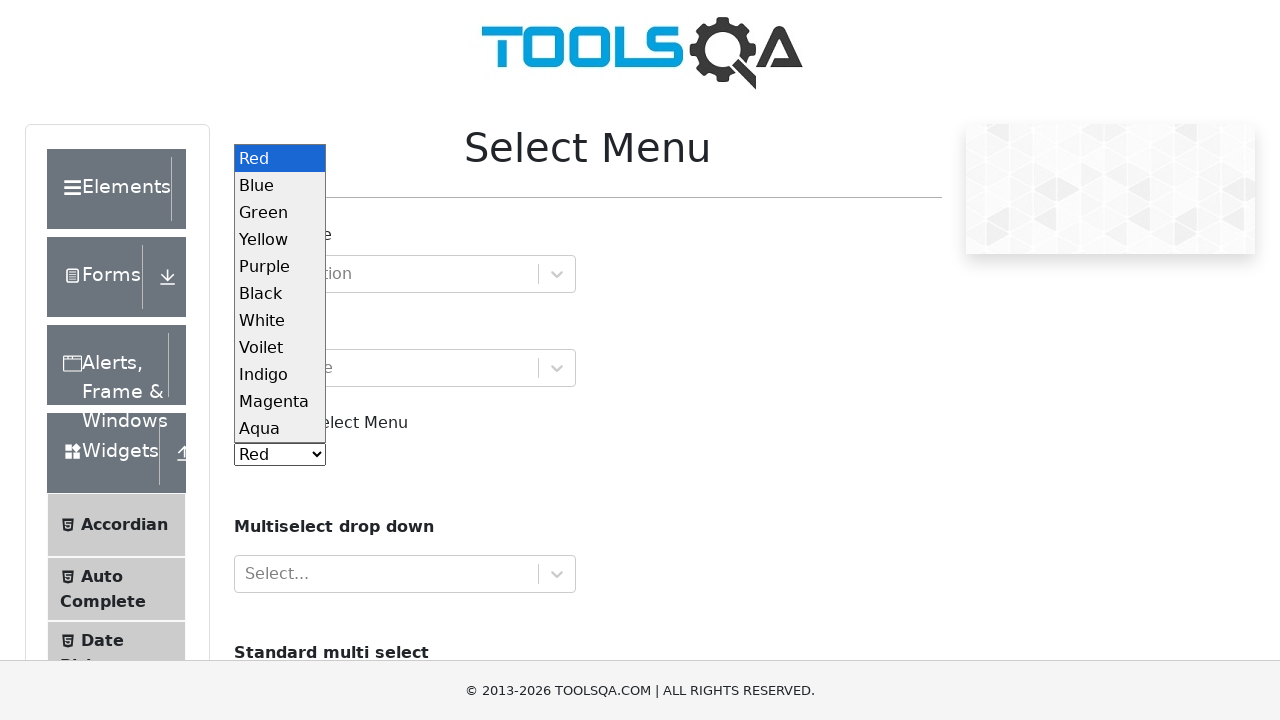